Tests the complete checkout flow on demoblaze.com by adding a Samsung Galaxy S6 to cart, navigating to cart, filling out the order form with customer details and credit card information, and completing the purchase.

Starting URL: https://www.demoblaze.com/

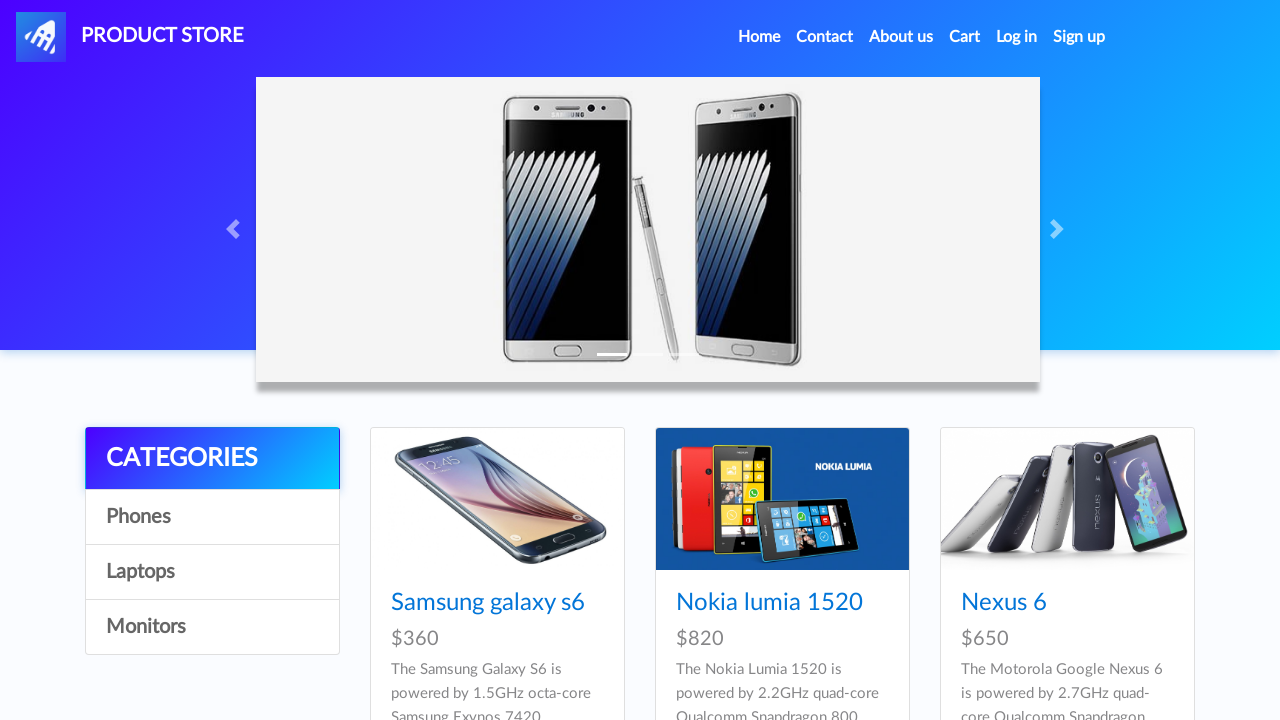

Clicked on Samsung Galaxy S6 product link at (488, 603) on internal:role=link[name="Samsung galaxy s6"i]
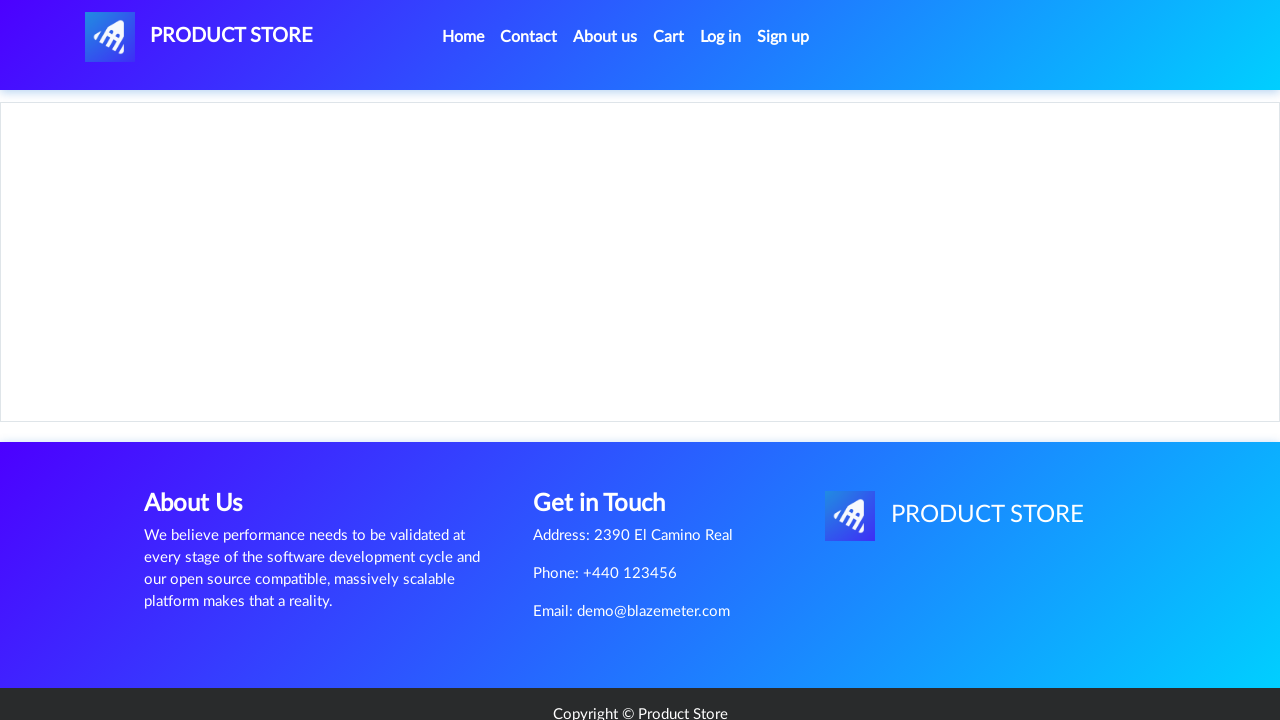

Set up dialog handler to dismiss 'added to cart' alert
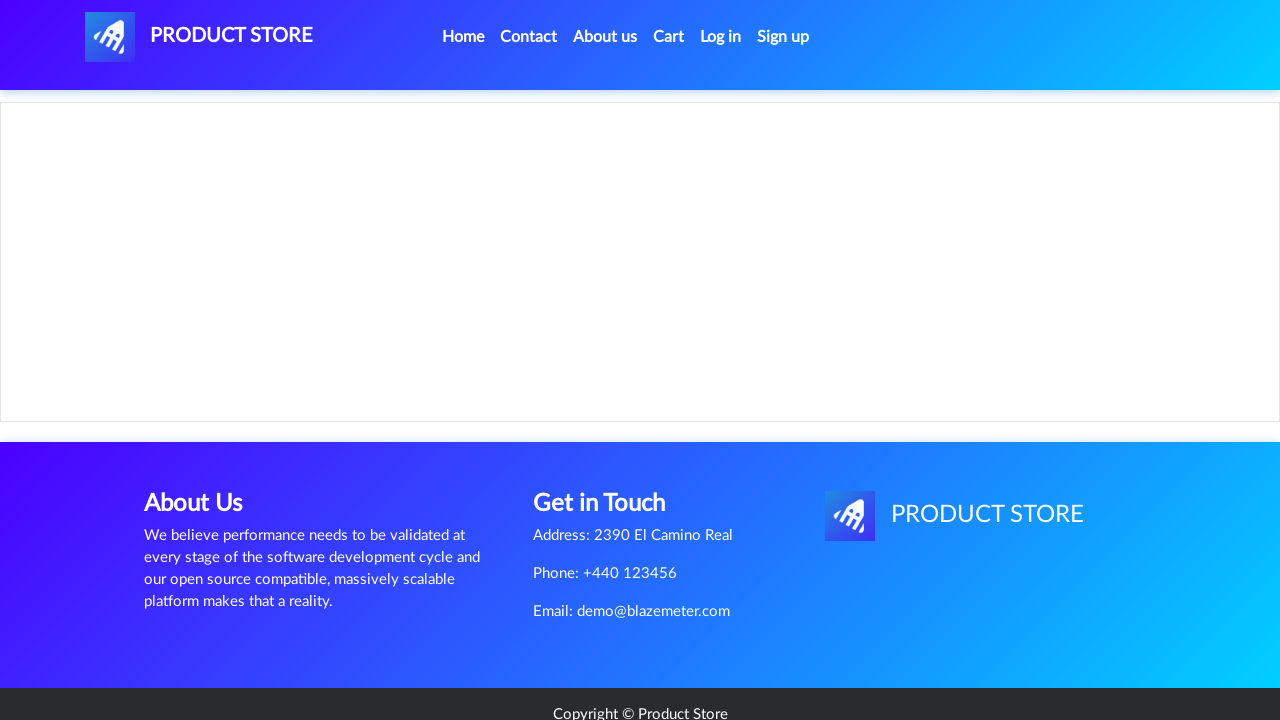

Clicked 'Add to cart' button for Samsung Galaxy S6 at (610, 440) on internal:role=link[name="Add to cart"i]
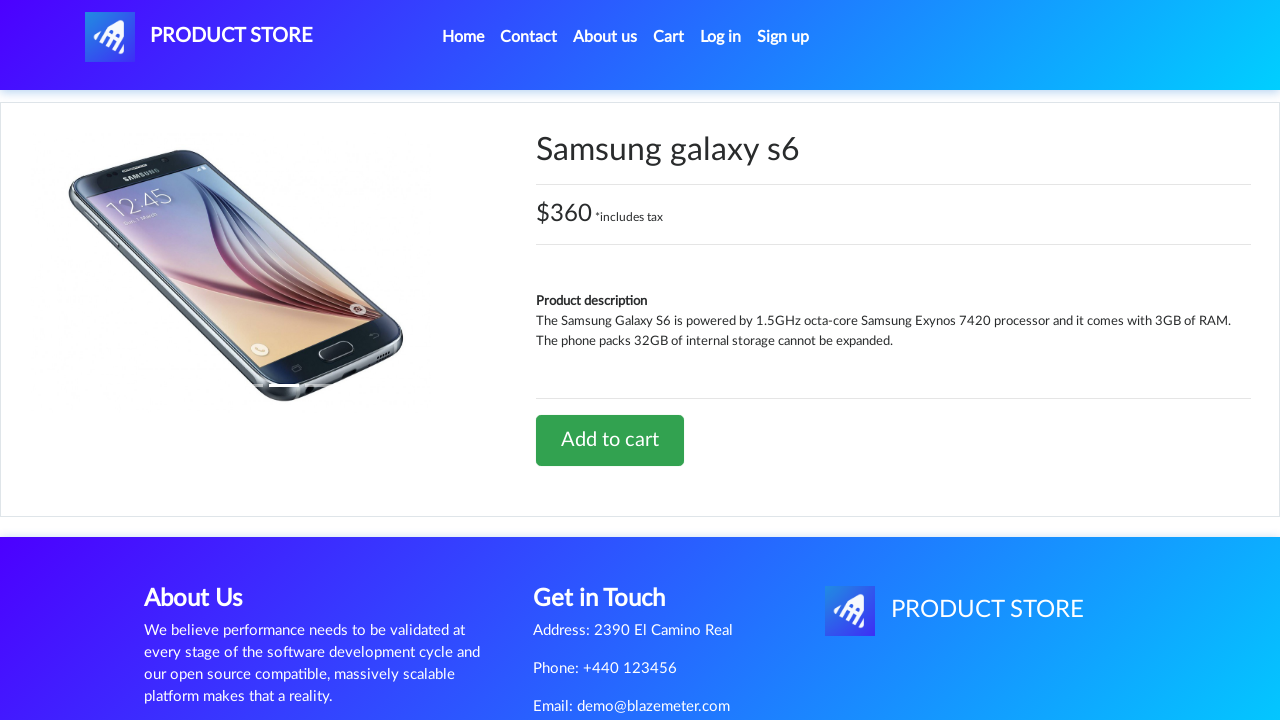

Navigated to cart page at (669, 37) on internal:role=link[name="Cart"s]
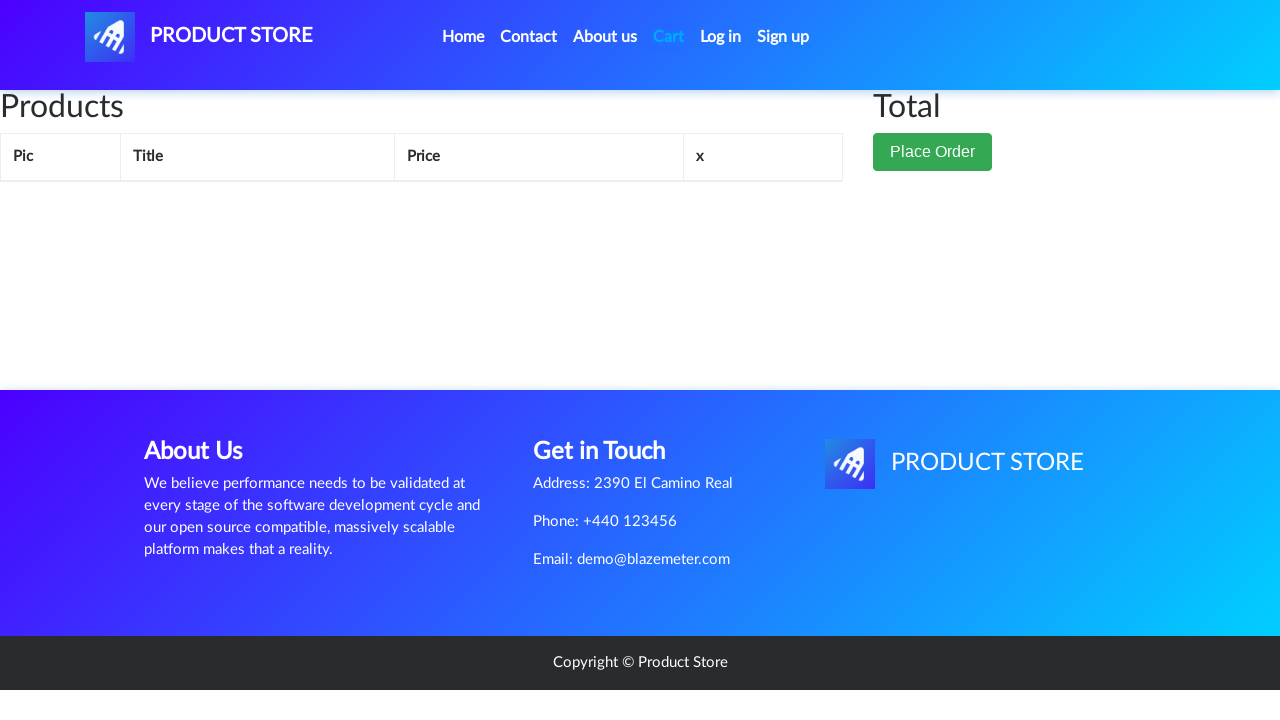

Verified Samsung Galaxy S6 is in cart
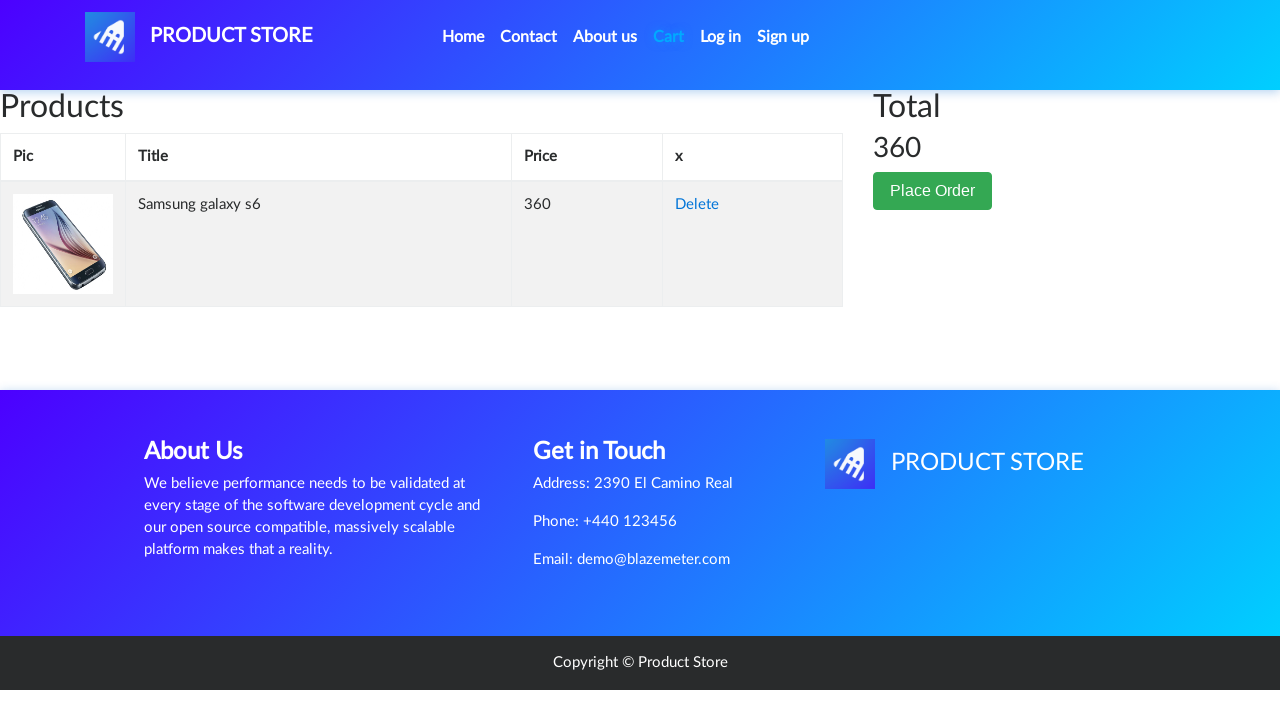

Clicked 'Place Order' button at (933, 191) on internal:role=button[name="Place Order"i]
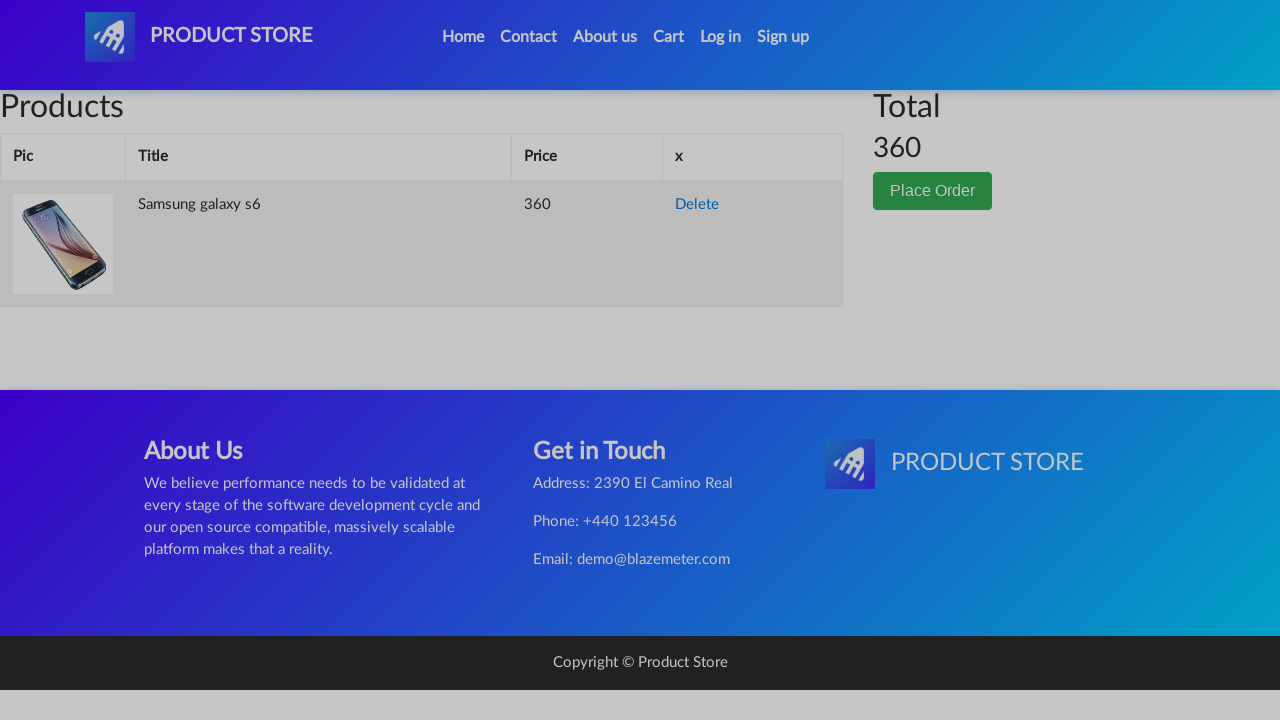

Clicked on name field (Total label) at (640, 37) on internal:label="Total:"i
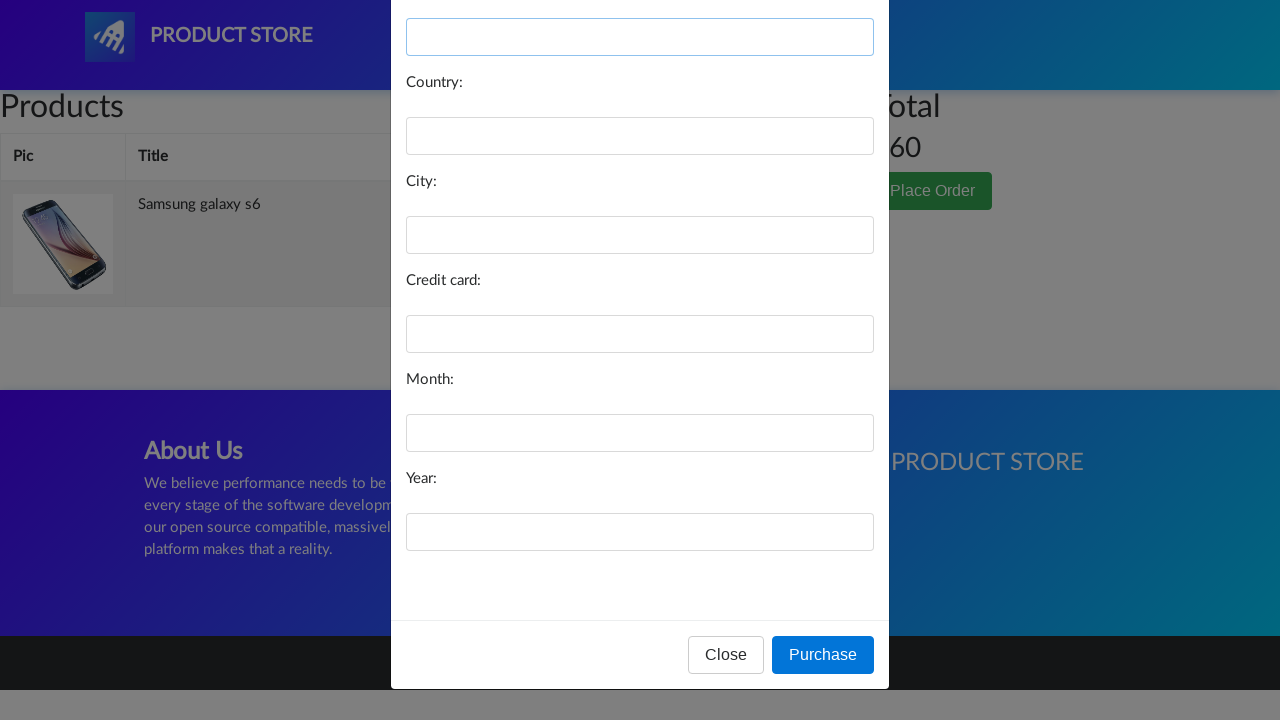

Filled name field with 'zafran' on internal:label="Total:"i
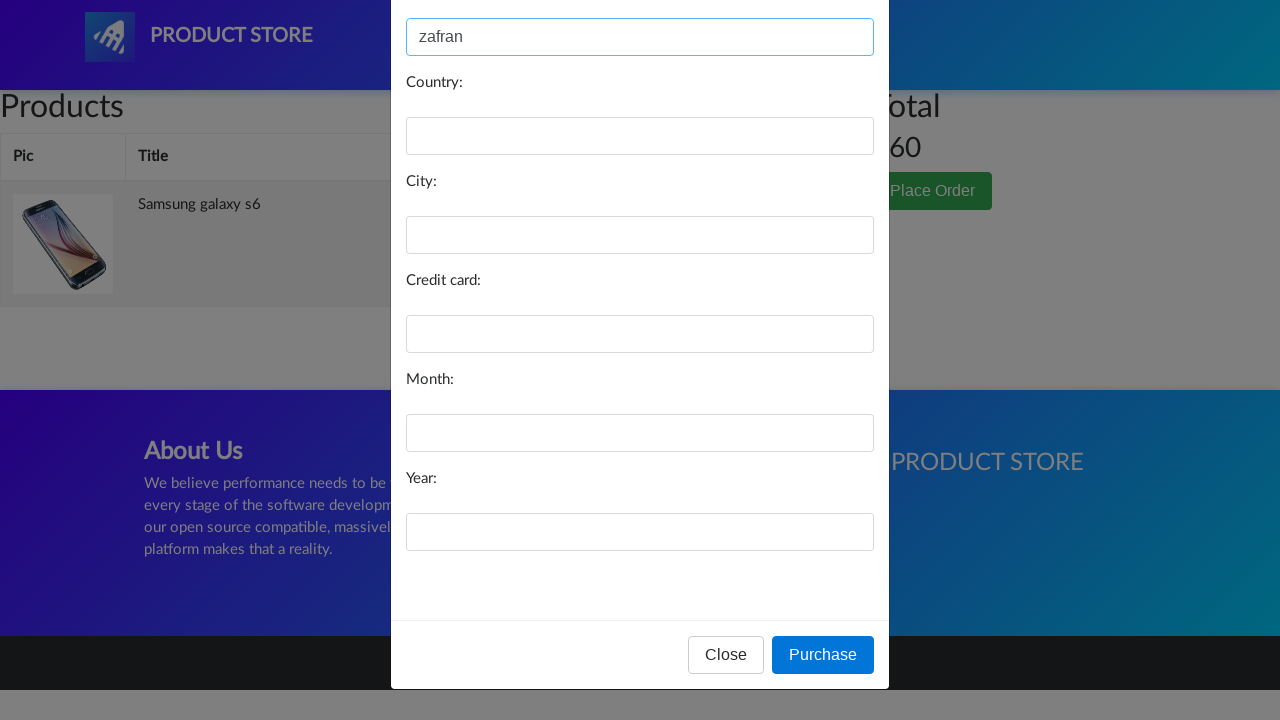

Clicked on country field at (640, 136) on internal:label="Country:"i
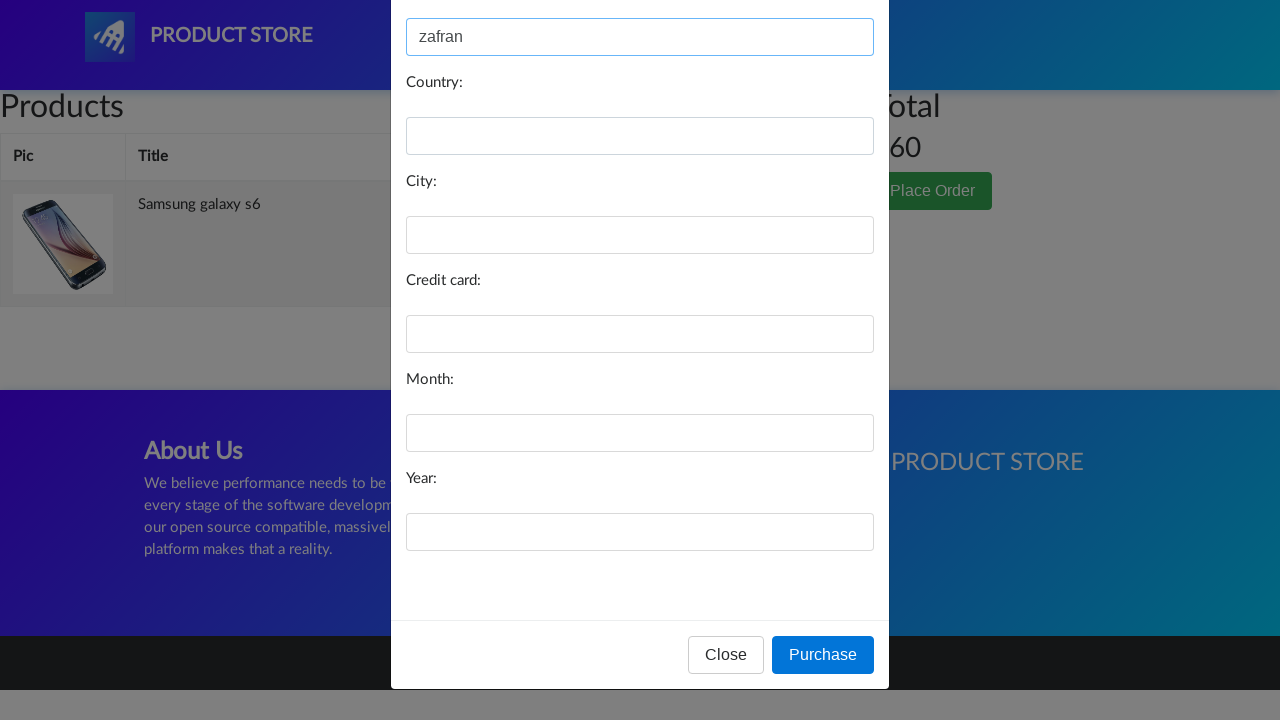

Filled country field with 'Pakistan' on internal:label="Country:"i
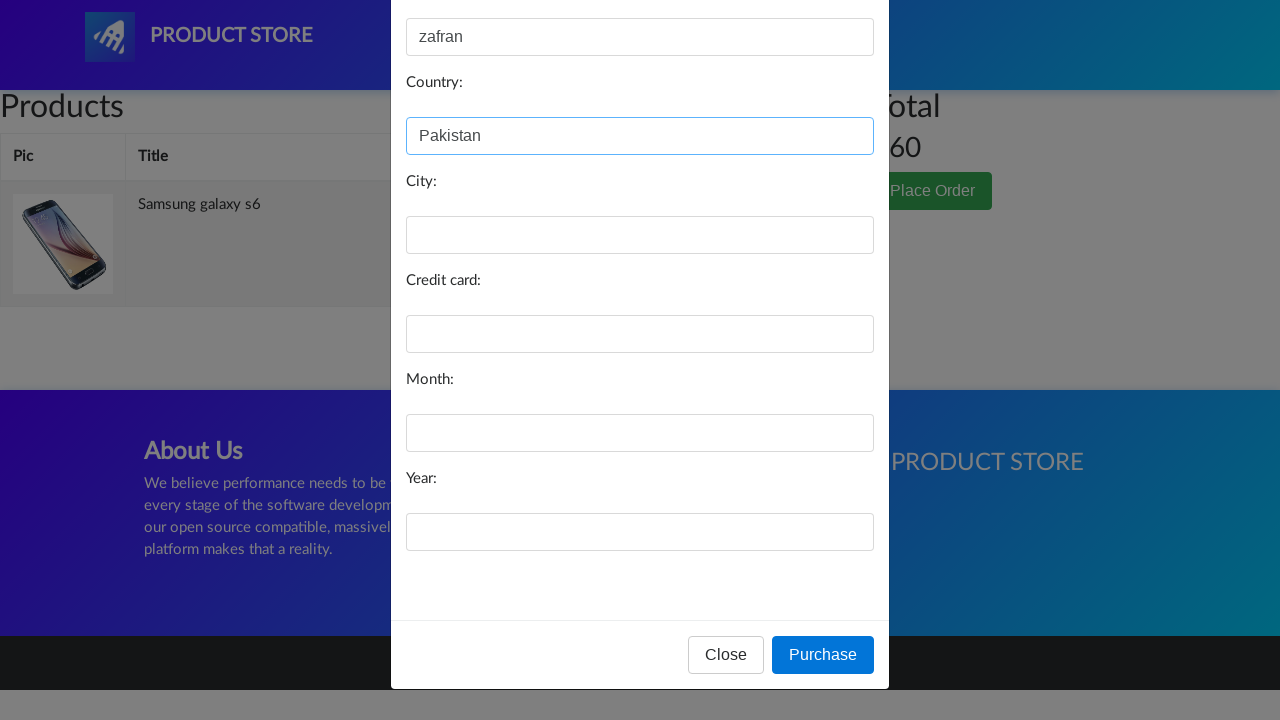

Clicked on city field at (640, 235) on internal:label="City:"i
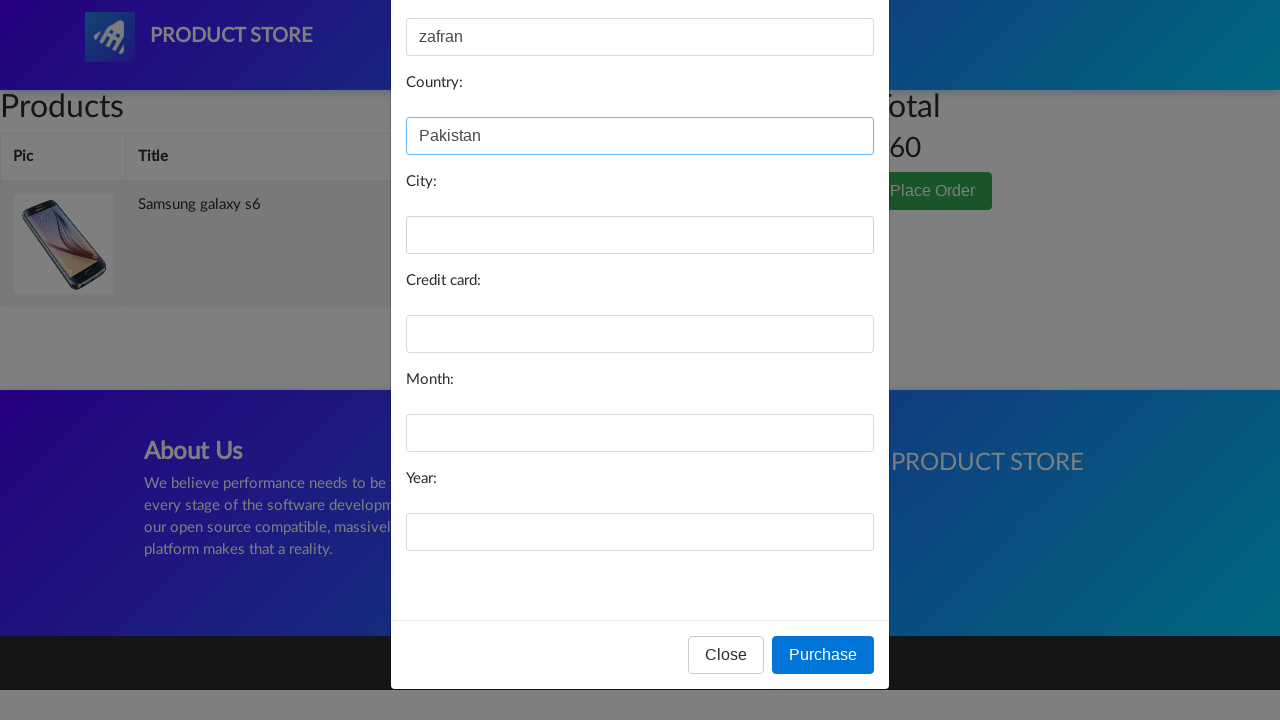

Filled city field with 'Mirpur' on internal:label="City:"i
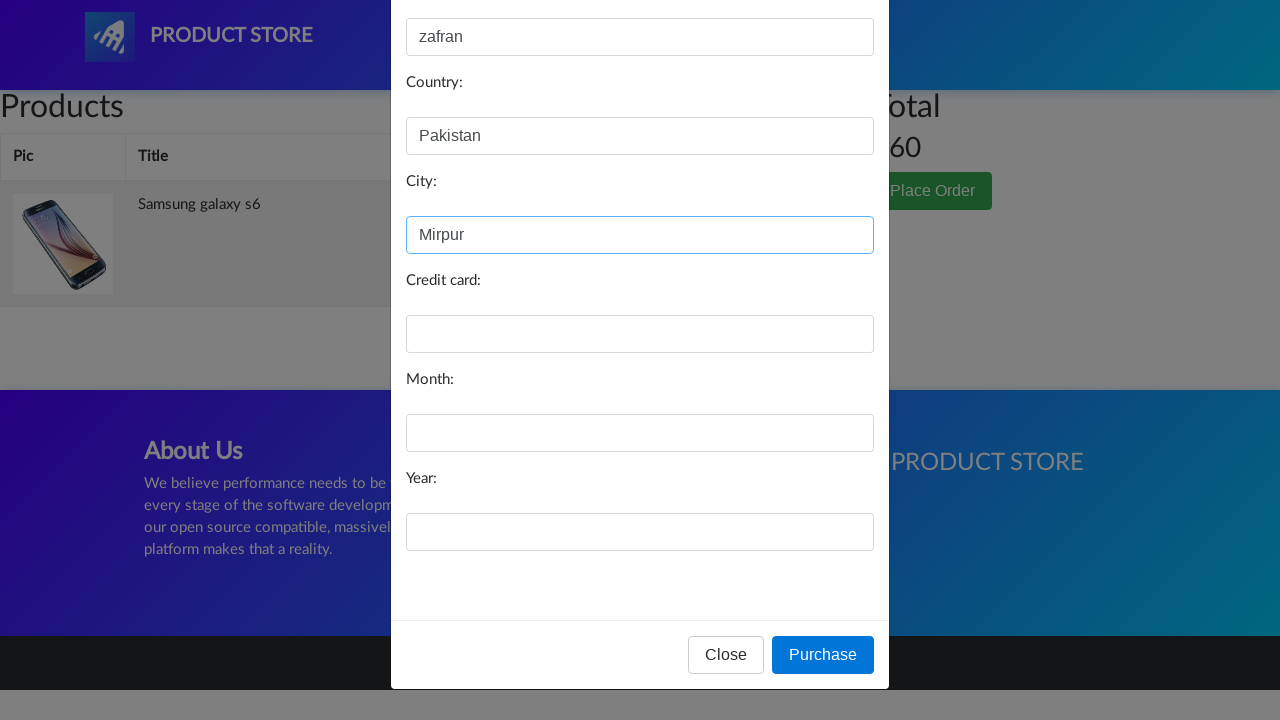

Clicked on credit card field at (640, 334) on internal:label="Credit card:"i
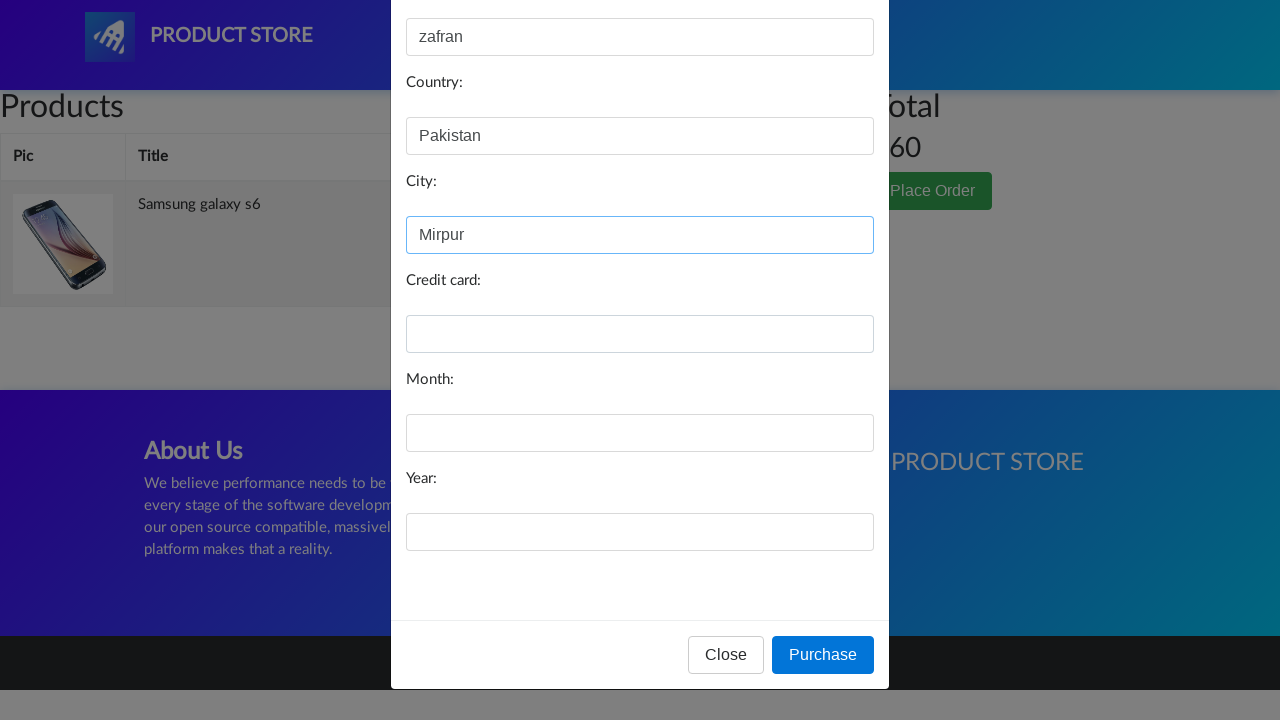

Filled credit card field with 'xyz' on internal:label="Credit card:"i
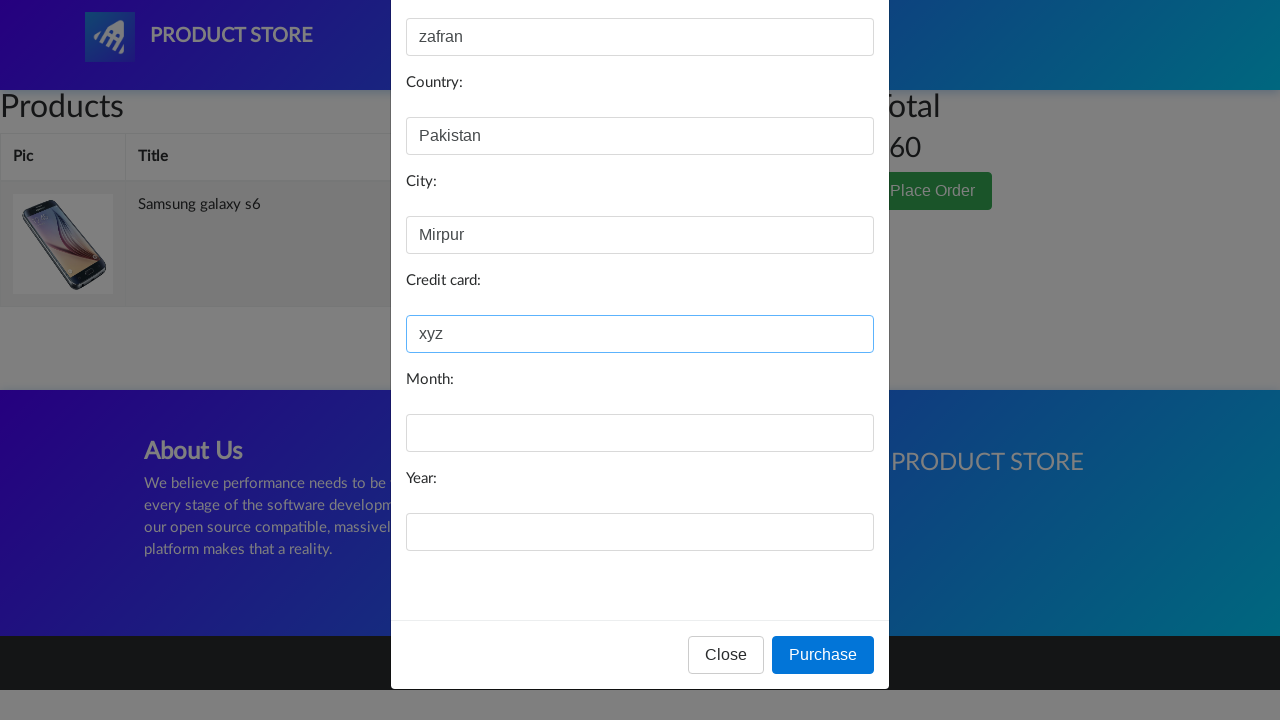

Clicked on month field at (640, 433) on internal:label="Month:"i
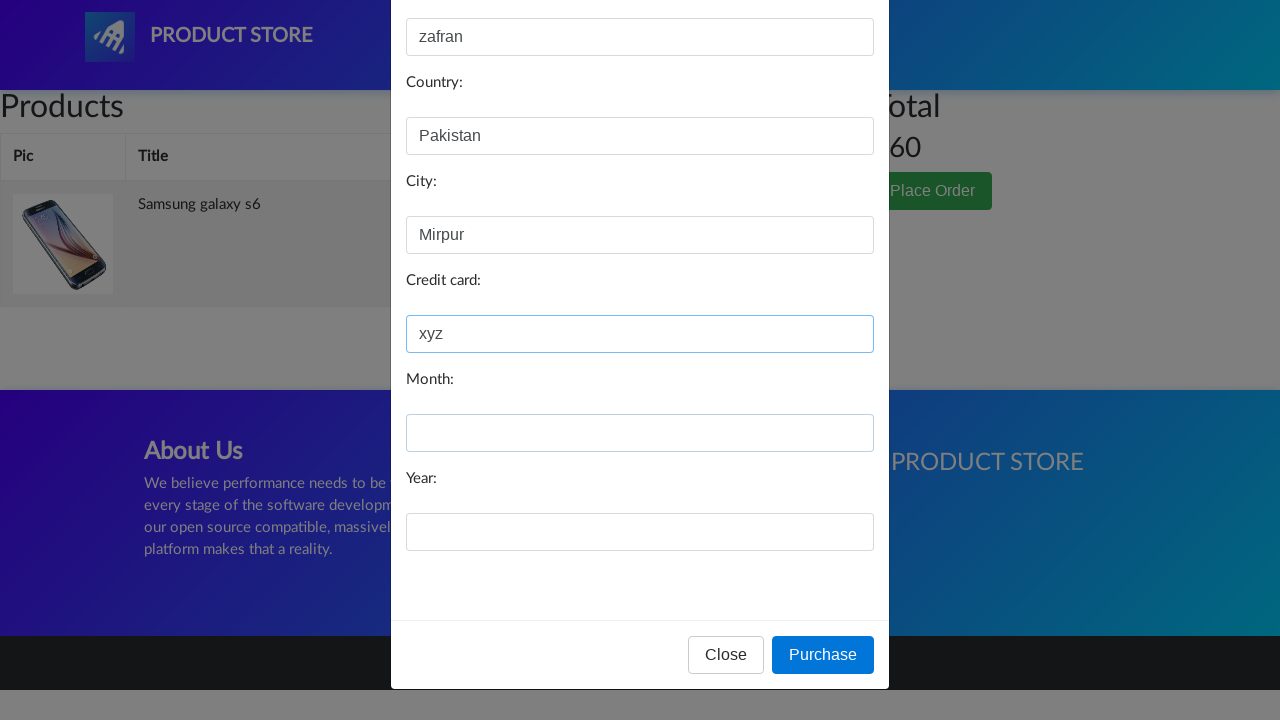

Filled month field with 'January' on internal:label="Month:"i
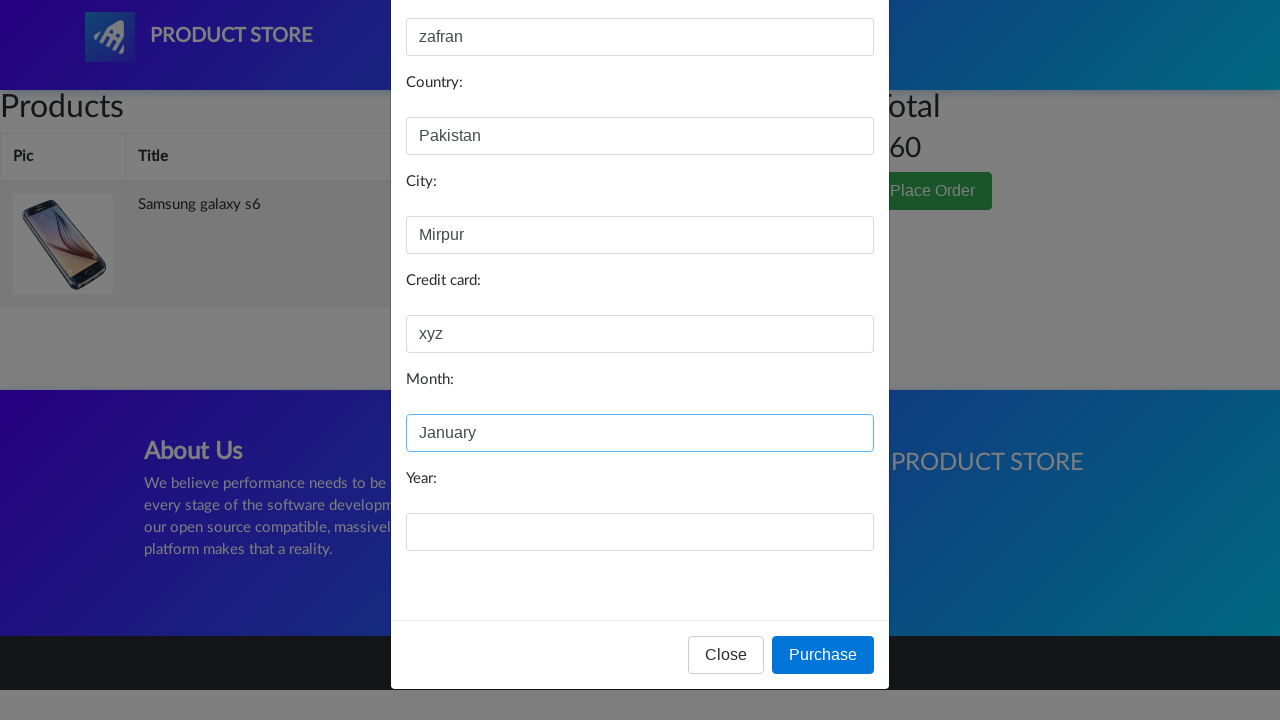

Clicked on year field at (640, 532) on internal:label="Year:"i
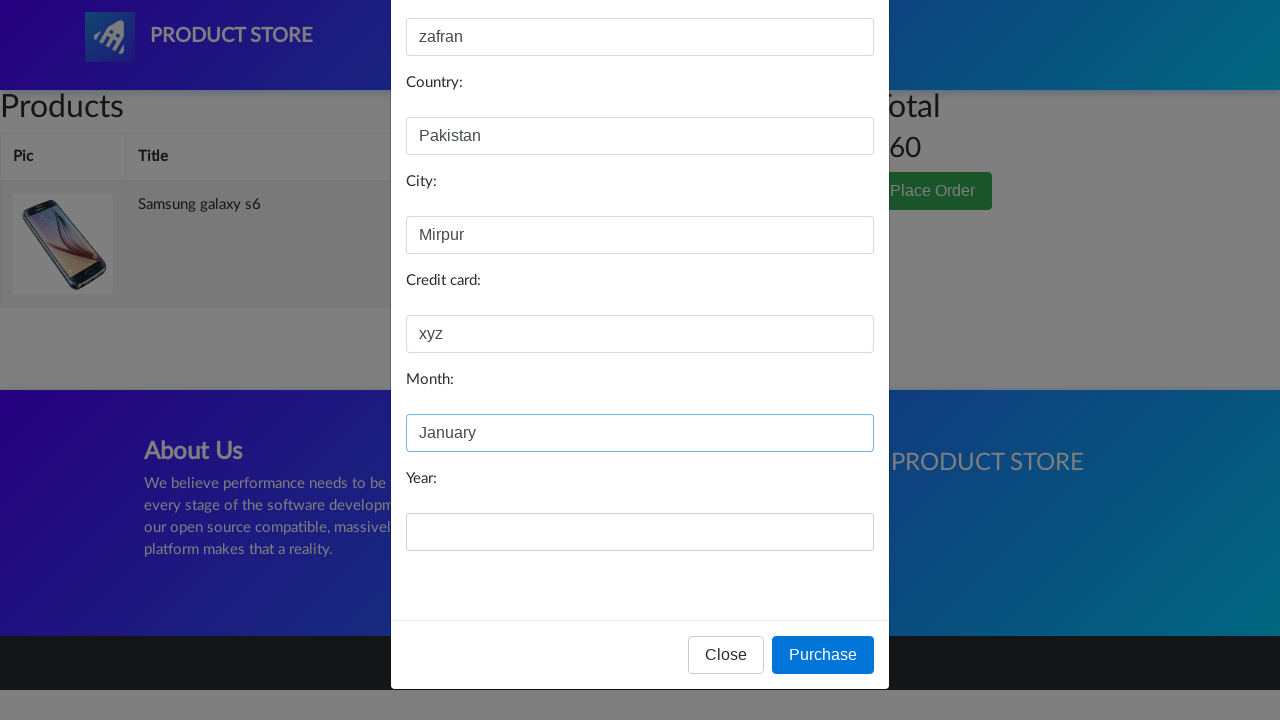

Filled year field with '2024' on internal:label="Year:"i
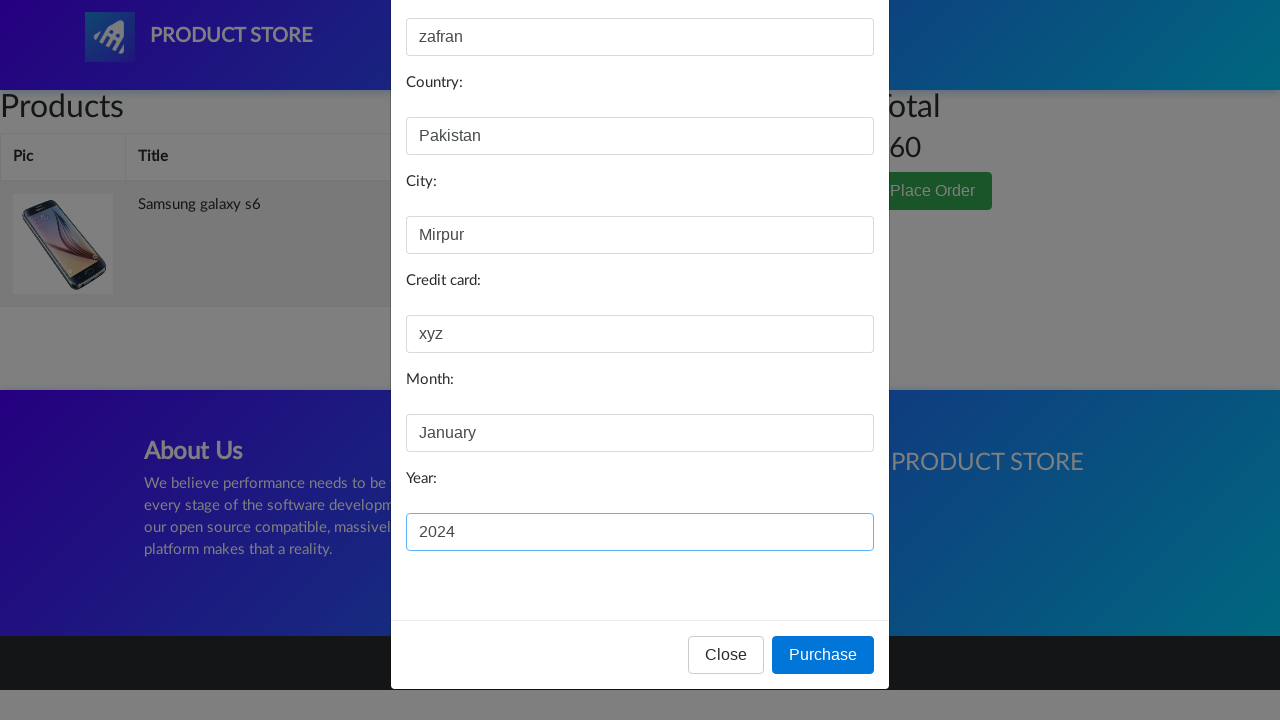

Clicked 'Purchase' button to complete order at (823, 655) on internal:role=button[name="Purchase"i]
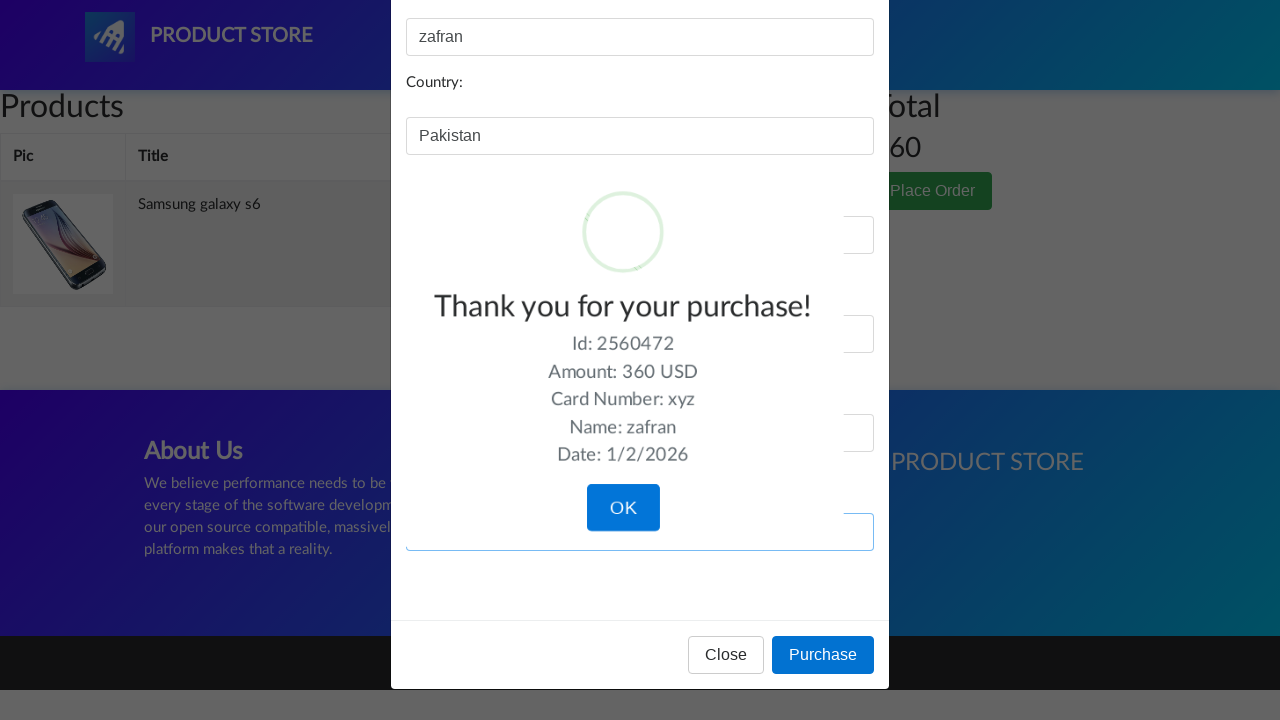

Clicked 'OK' button to confirm purchase completion at (623, 521) on internal:role=button[name="OK"i]
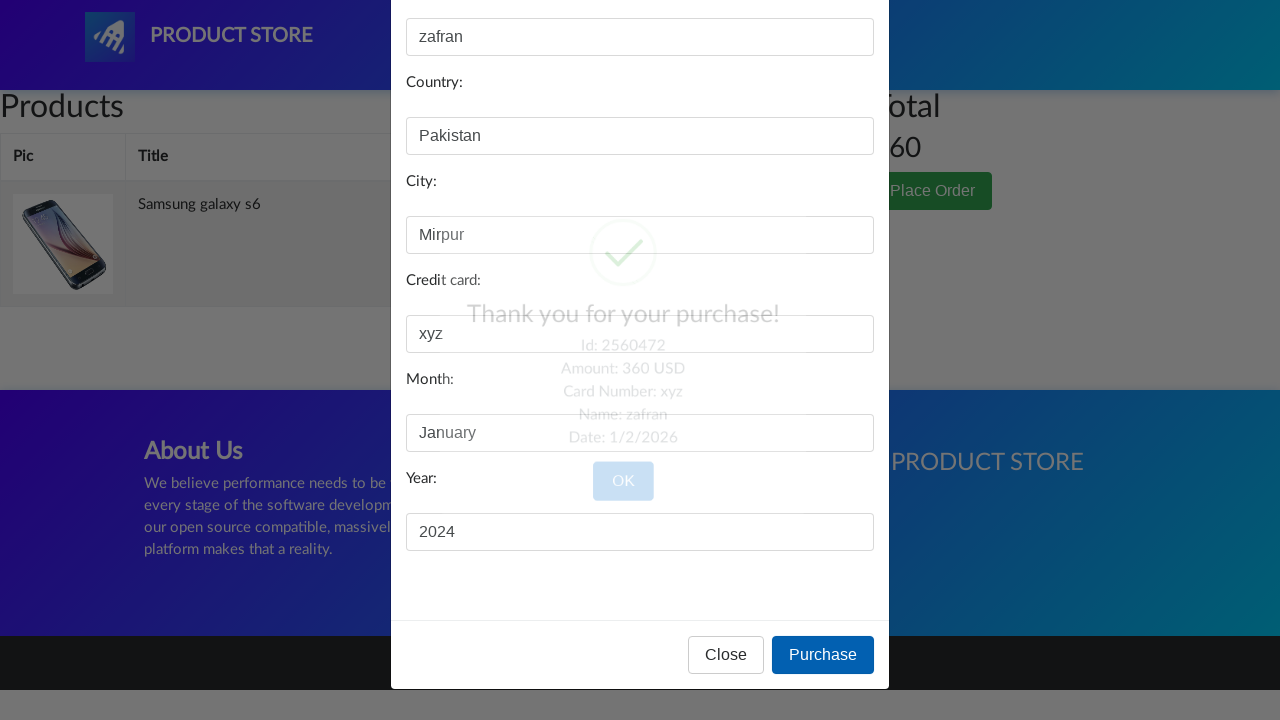

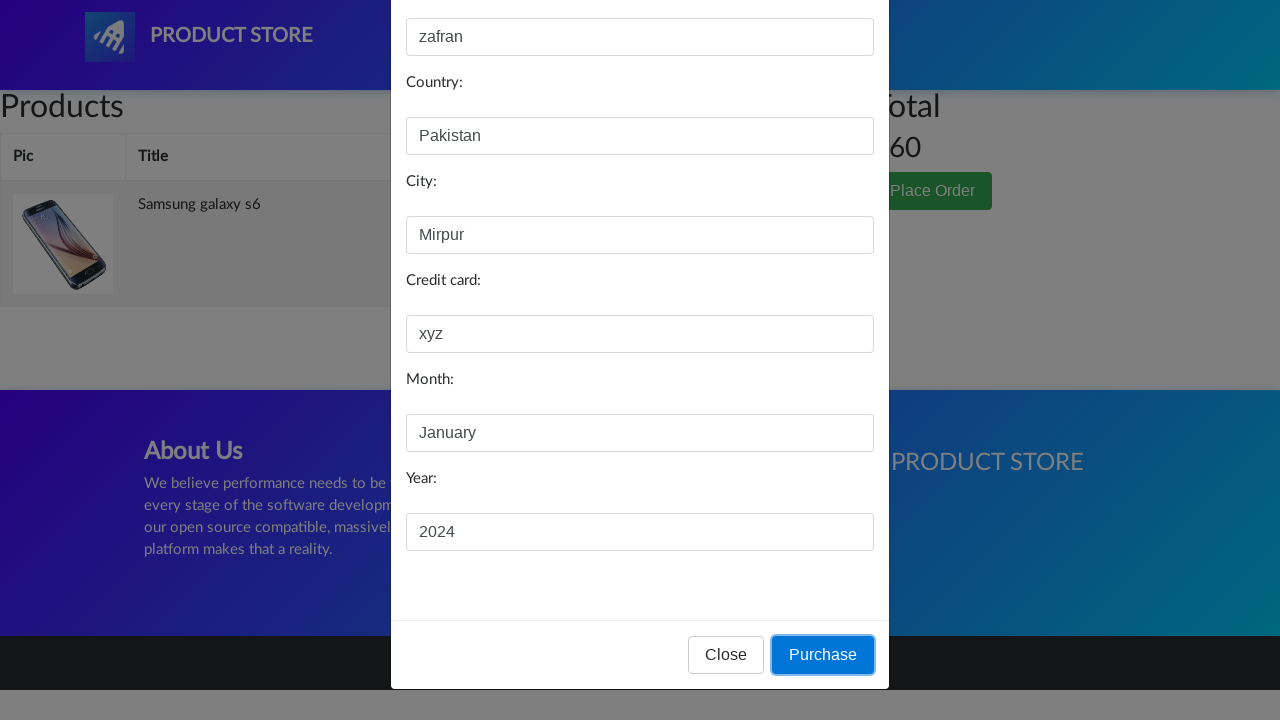